Tests an e-commerce vegetable shopping flow by adding specific items (Cucumber, Brocolli, Beetroot) to cart, proceeding to checkout, and applying a promo code to verify the discount is applied.

Starting URL: https://rahulshettyacademy.com/seleniumPractise/

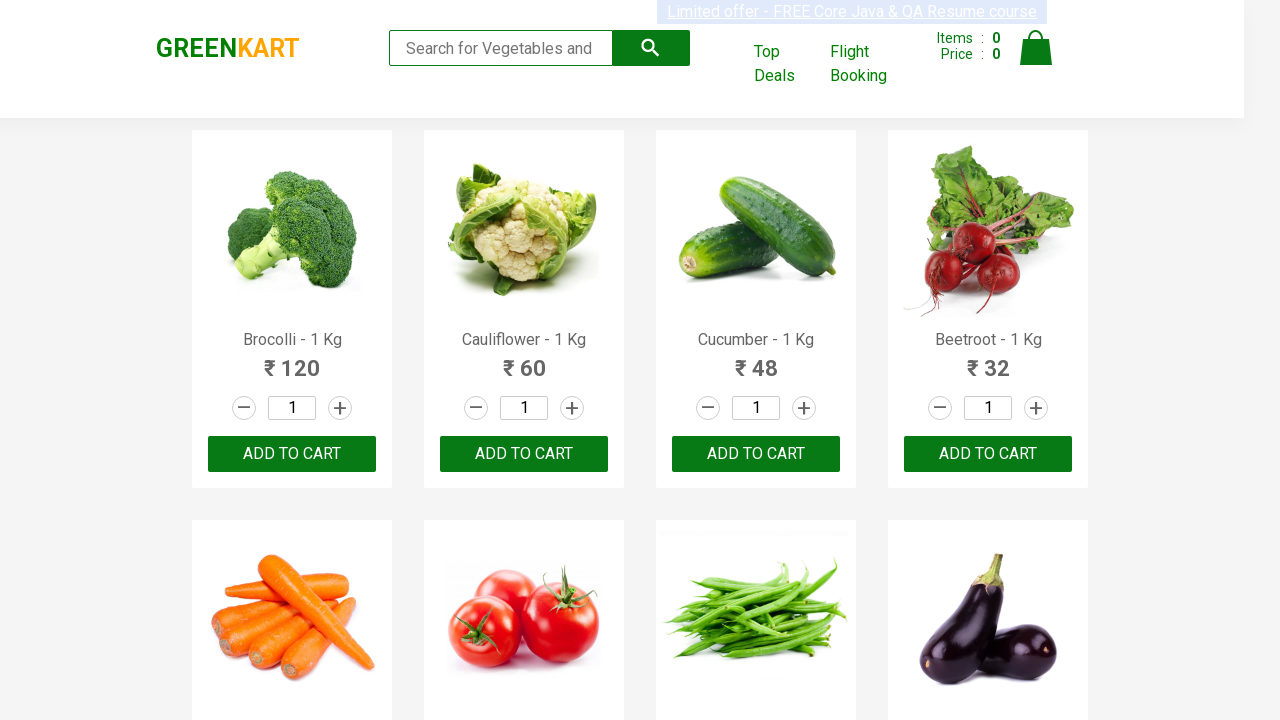

Waited for product names to load on vegetable shopping page
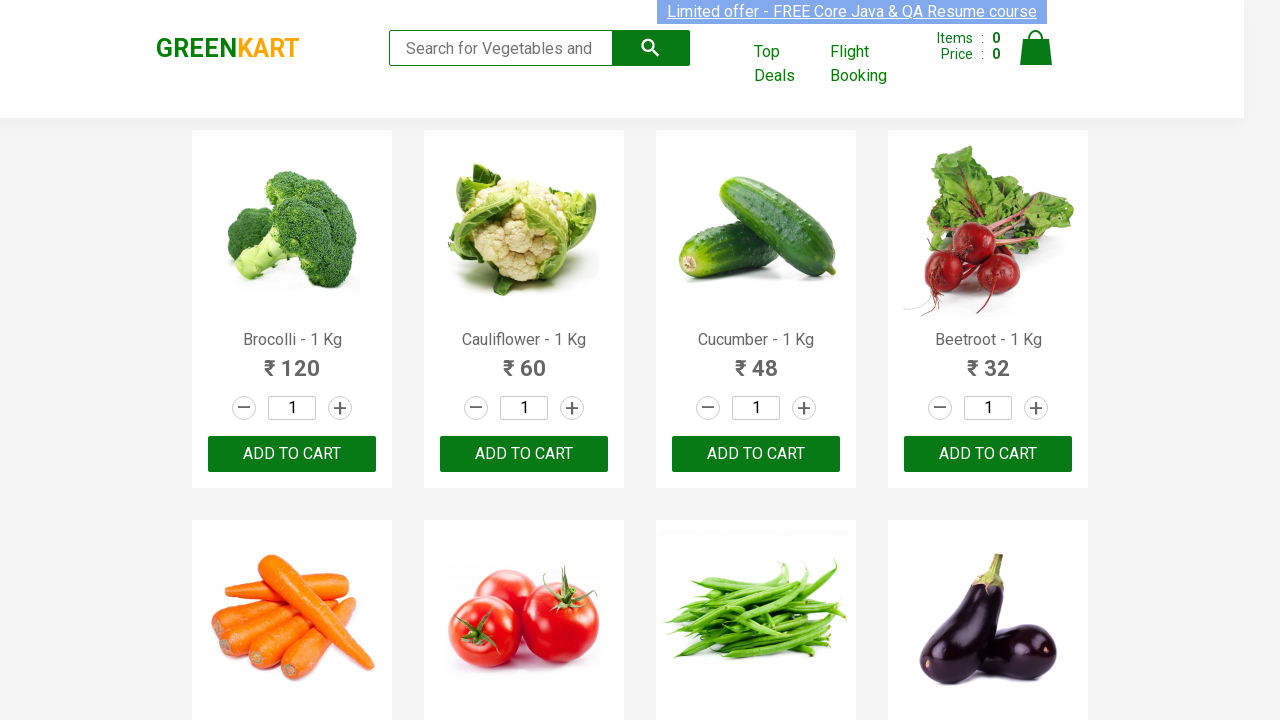

Retrieved all product elements from page
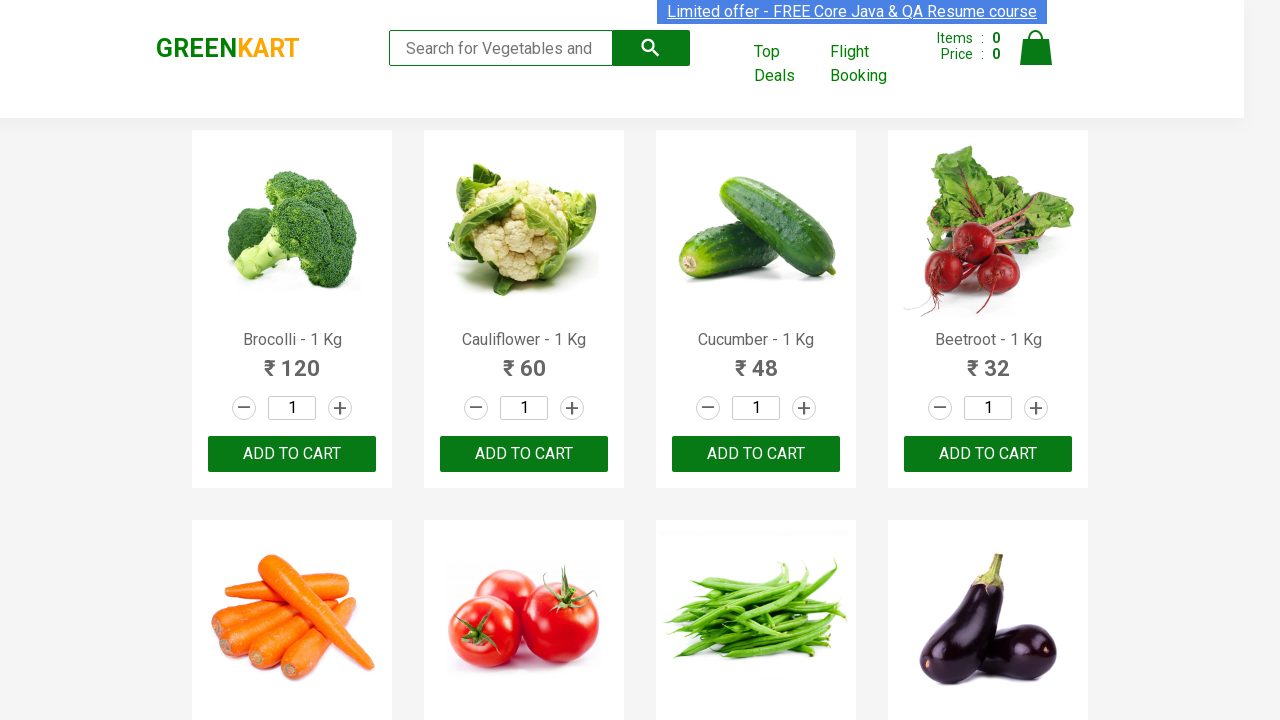

Added Brocolli to cart (item 1 of 3) at (292, 454) on xpath=//div[@class='product-action']/button >> nth=0
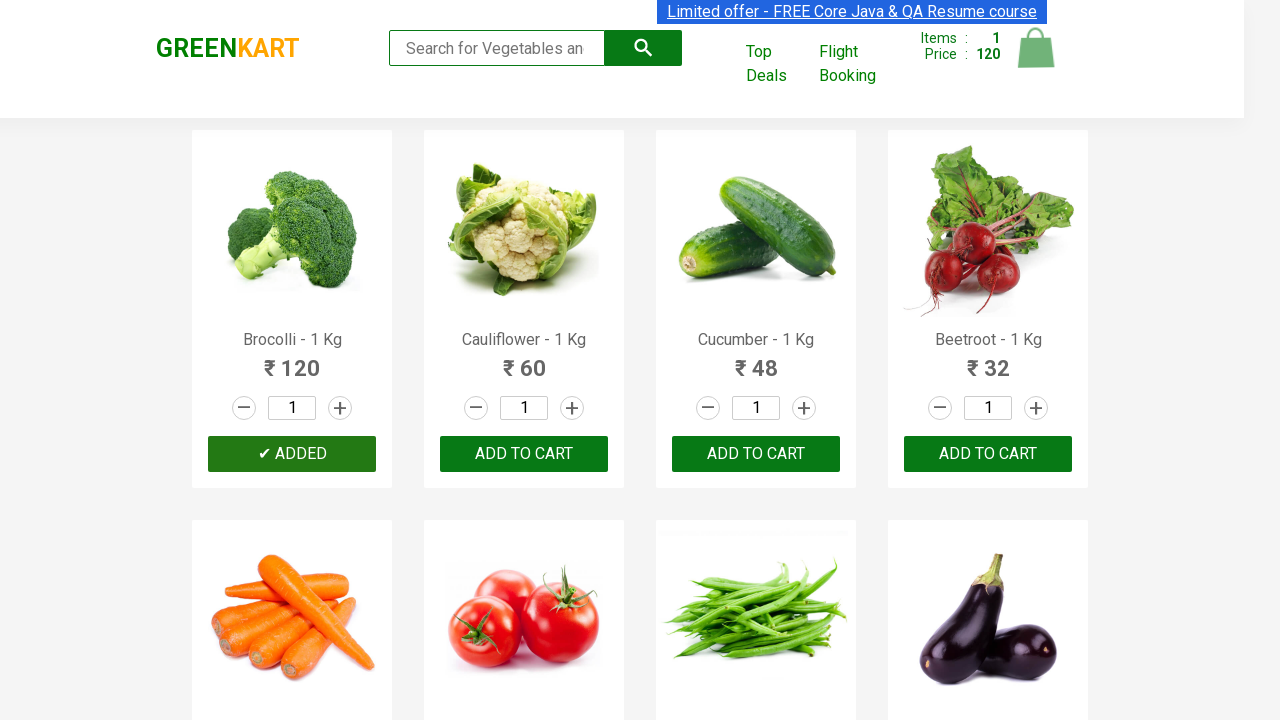

Added Cucumber to cart (item 2 of 3) at (756, 454) on xpath=//div[@class='product-action']/button >> nth=2
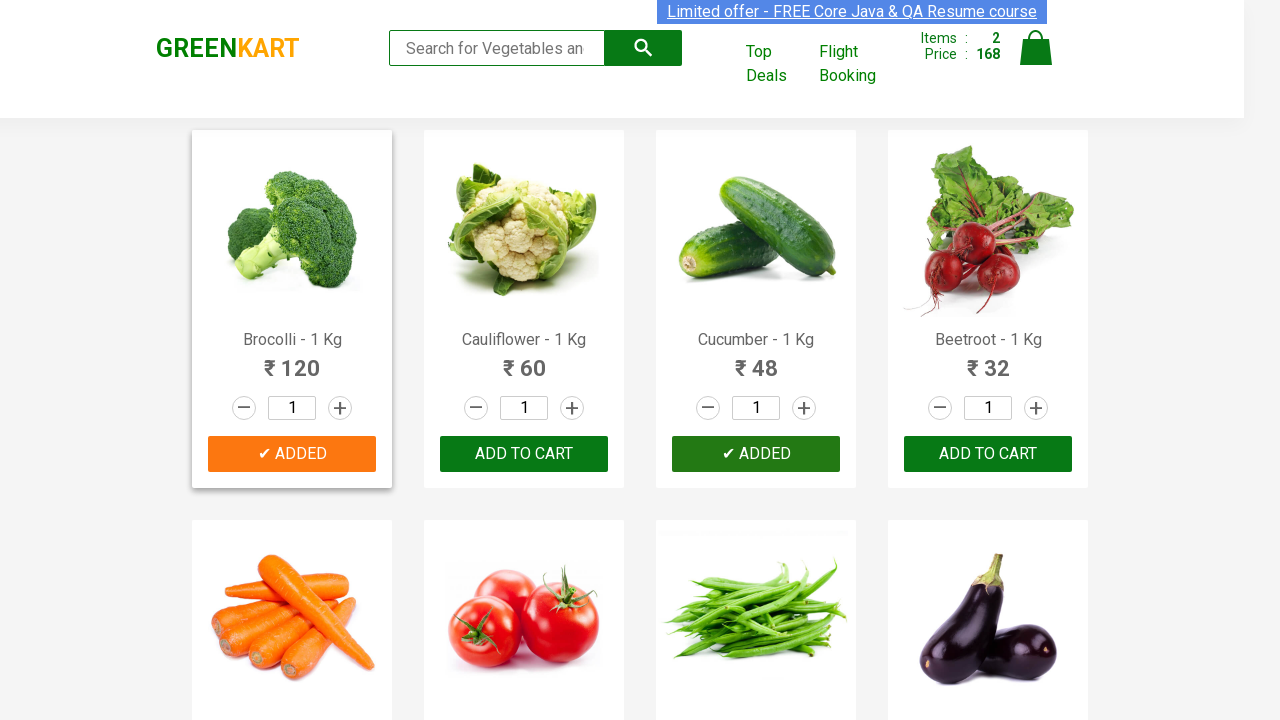

Added Beetroot to cart (item 3 of 3) at (988, 454) on xpath=//div[@class='product-action']/button >> nth=3
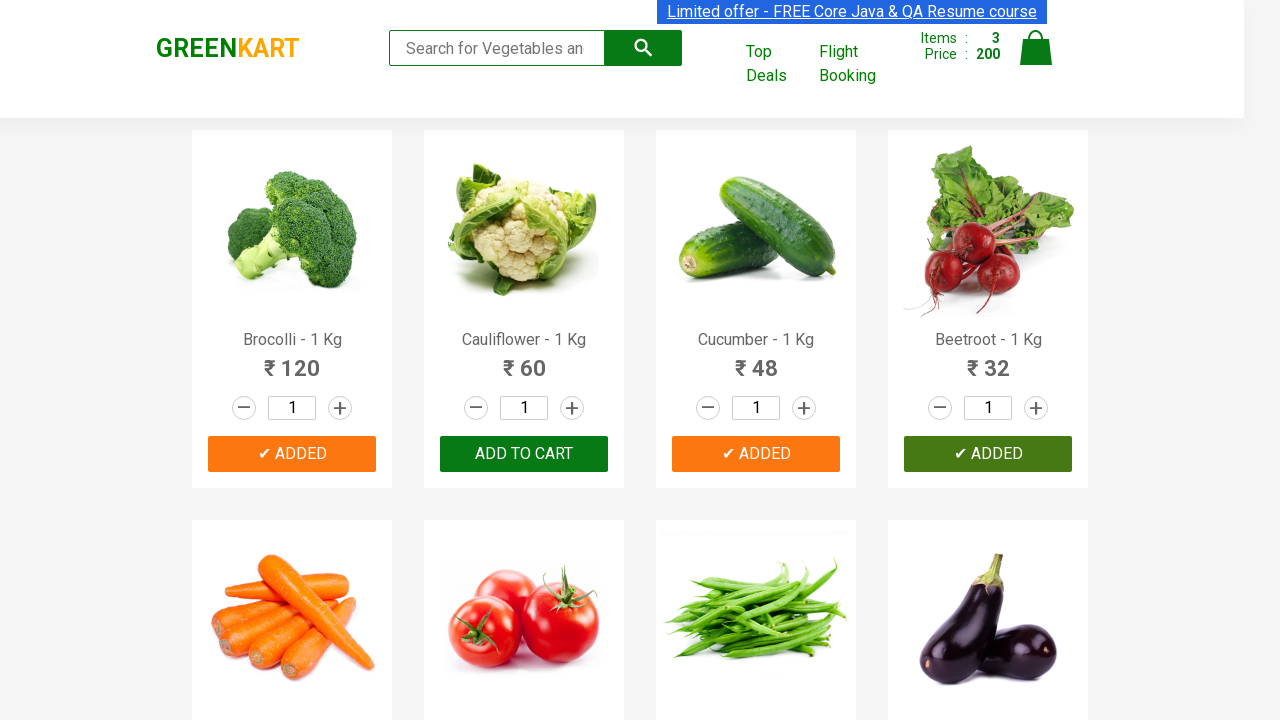

Clicked cart icon to view cart contents at (1036, 48) on img[alt='Cart']
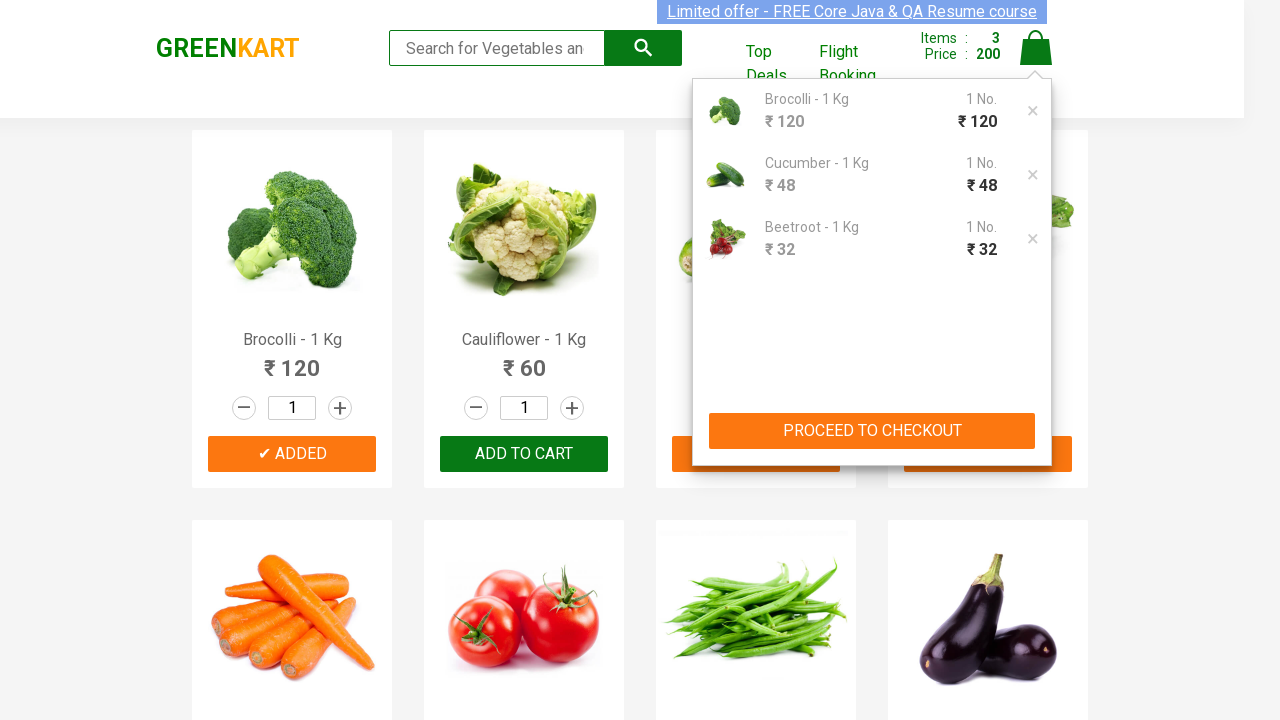

Clicked PROCEED TO CHECKOUT button at (872, 431) on xpath=//button[contains(text(),'PROCEED TO CHECKOUT')]
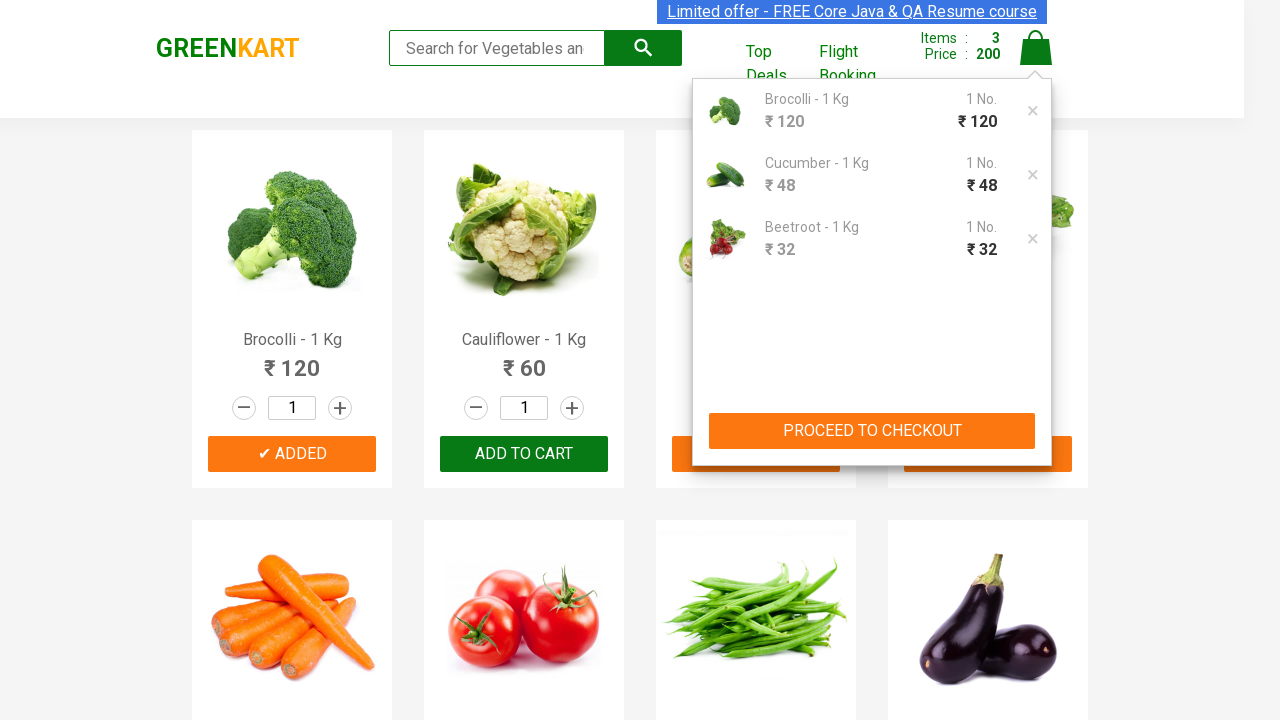

Waited for promo code input field to become visible
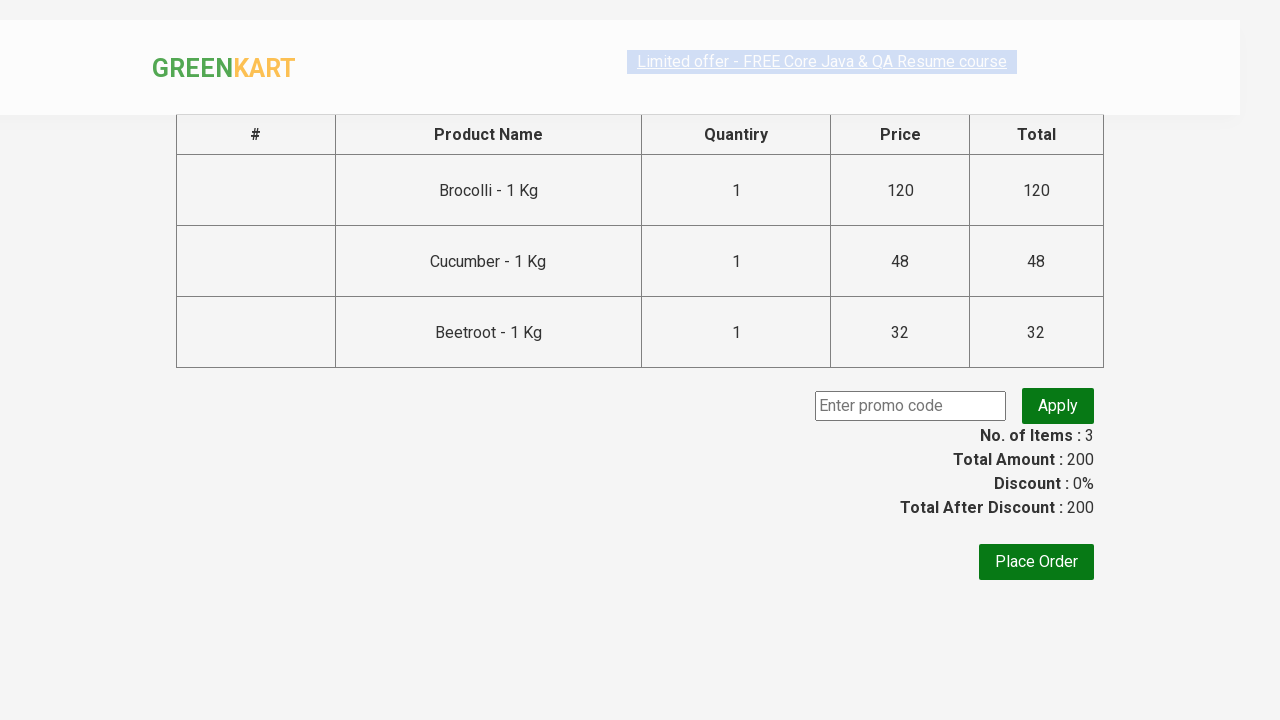

Entered promo code 'rahulshettyacademy' in promo field on input.promoCode
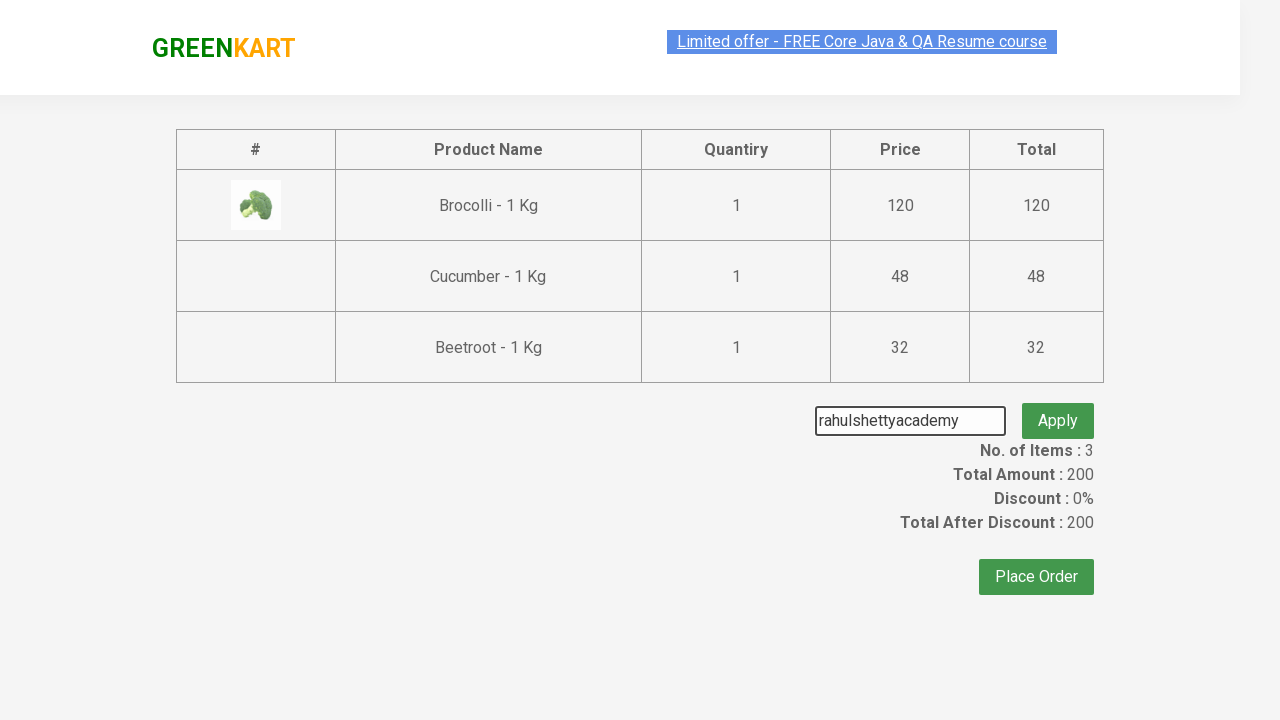

Clicked Apply button to apply the promo code at (1058, 406) on button.promoBtn
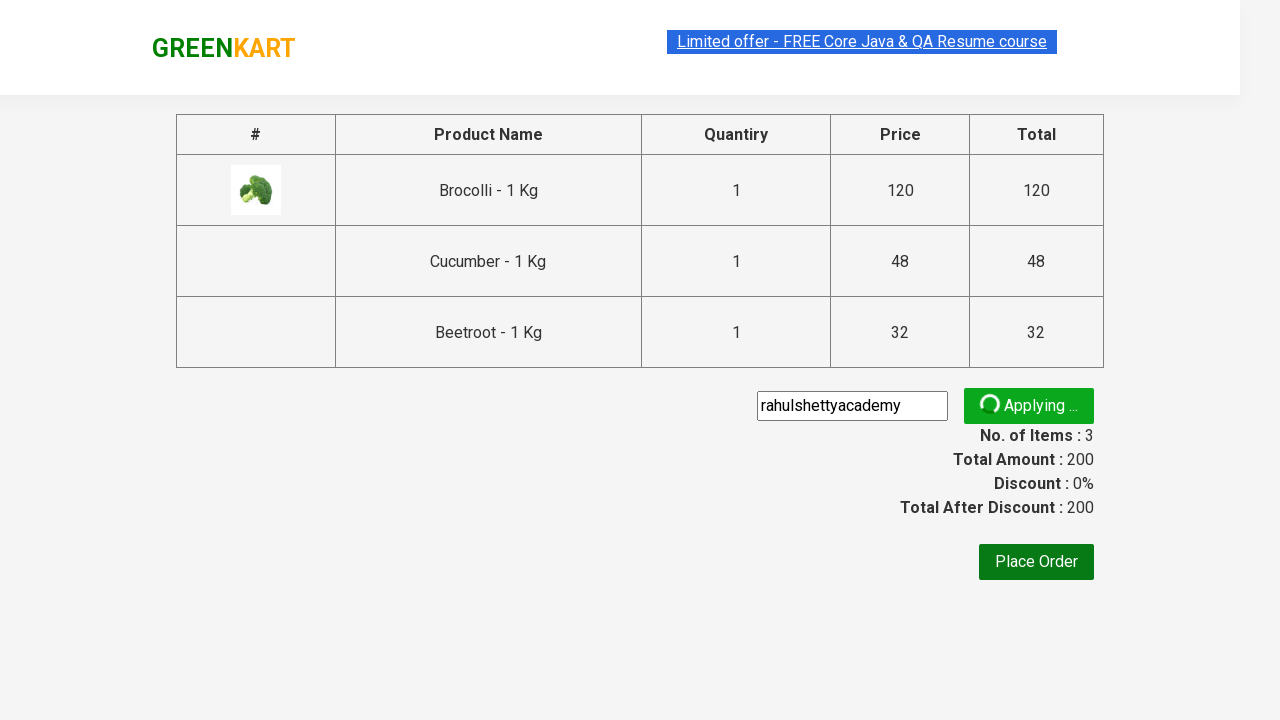

Waited for promo discount confirmation message to appear
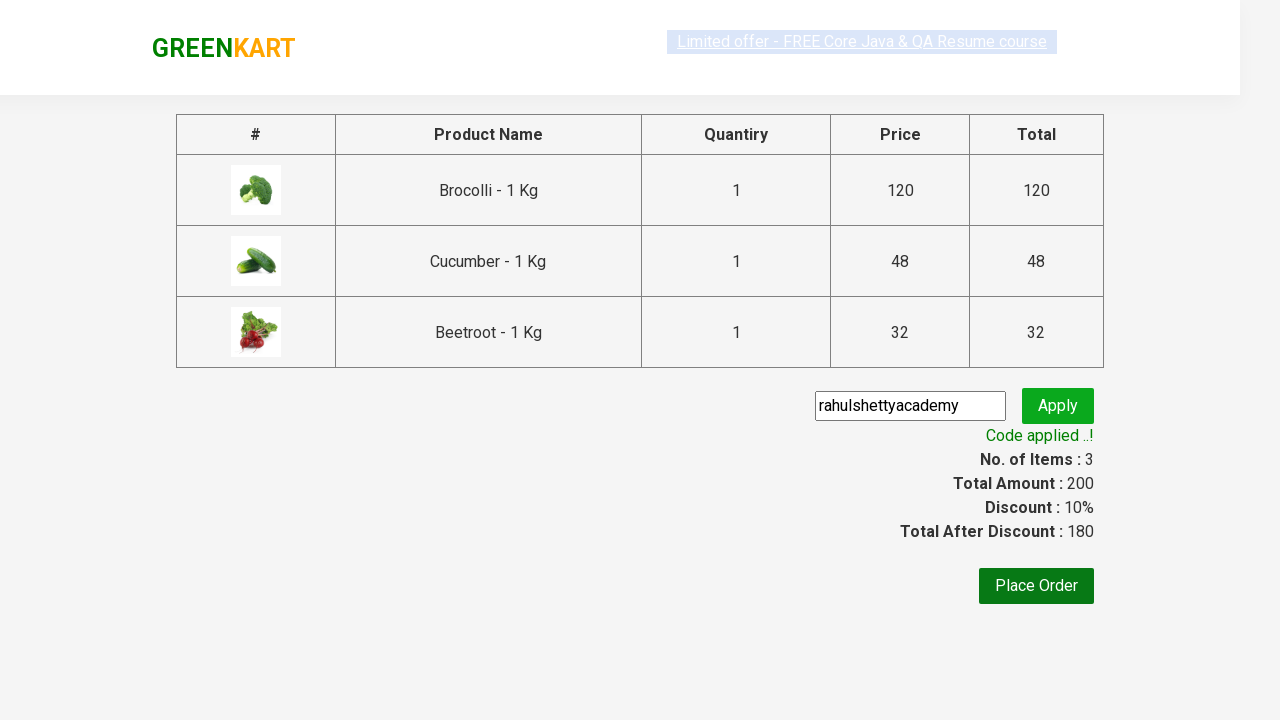

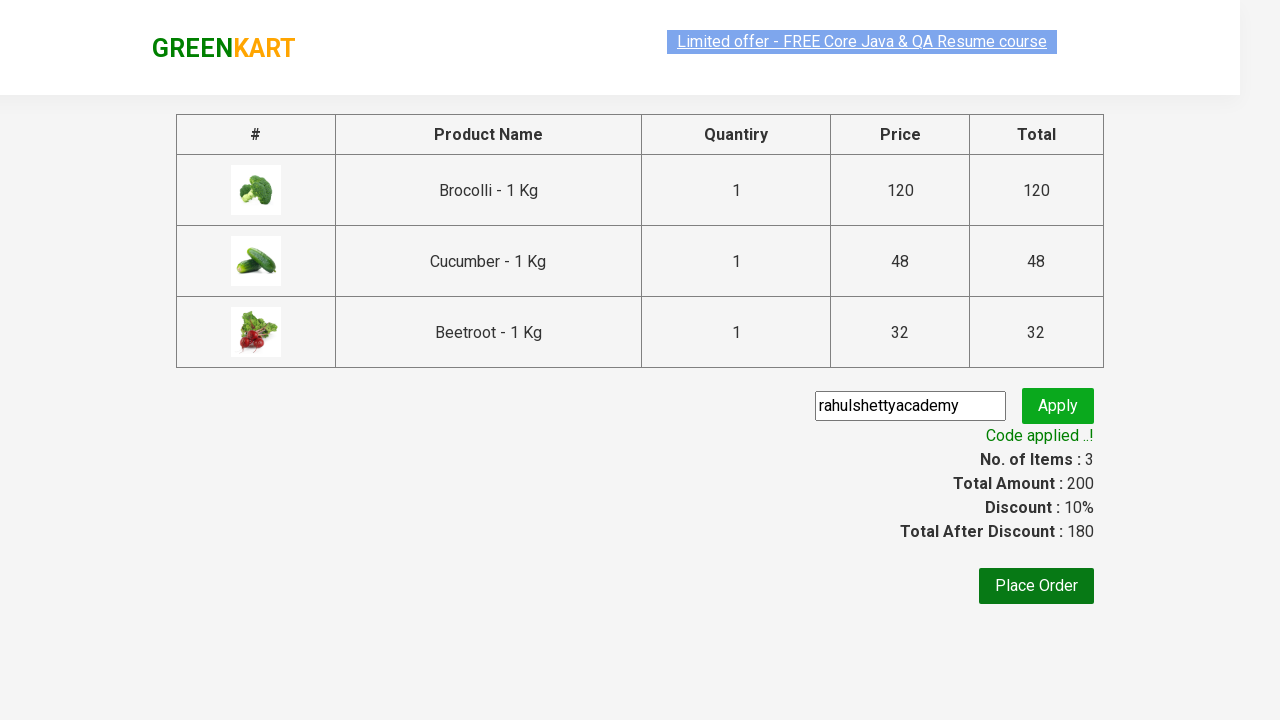